Verifies that an error message is displayed when attempting to login with invalid credentials

Starting URL: https://www.saucedemo.com/

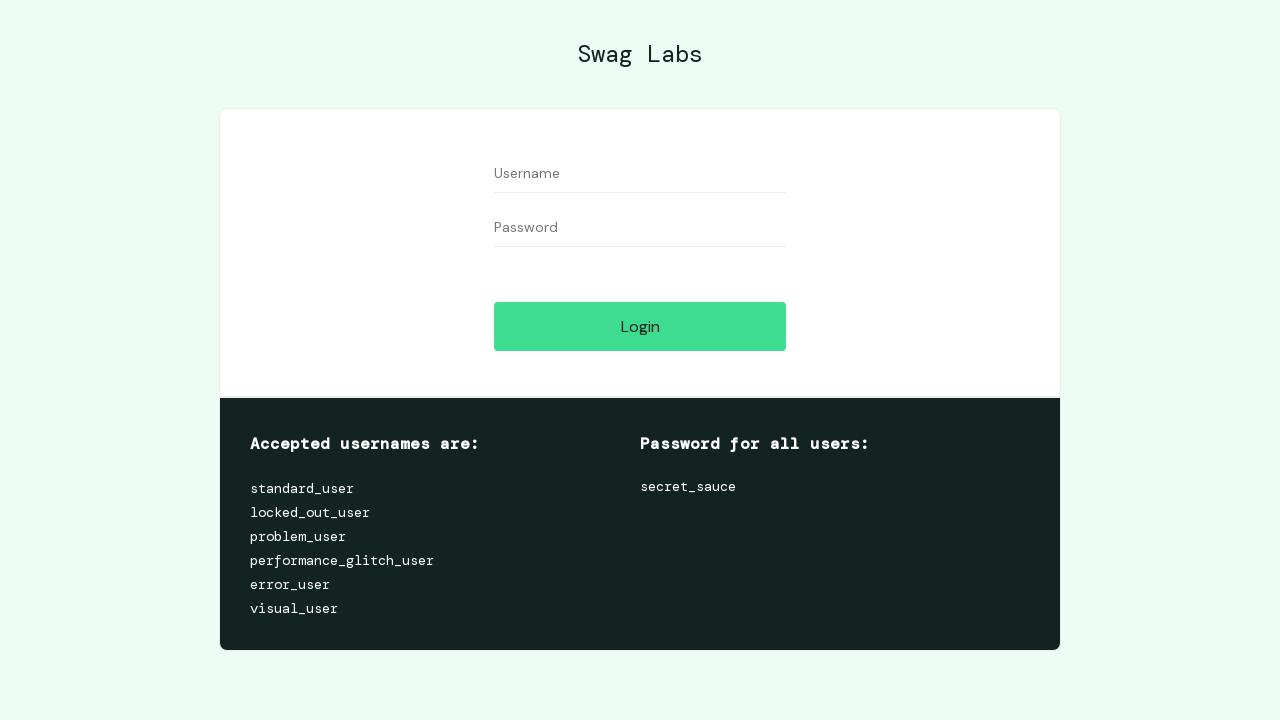

Filled username field with 'standard_user' on #user-name
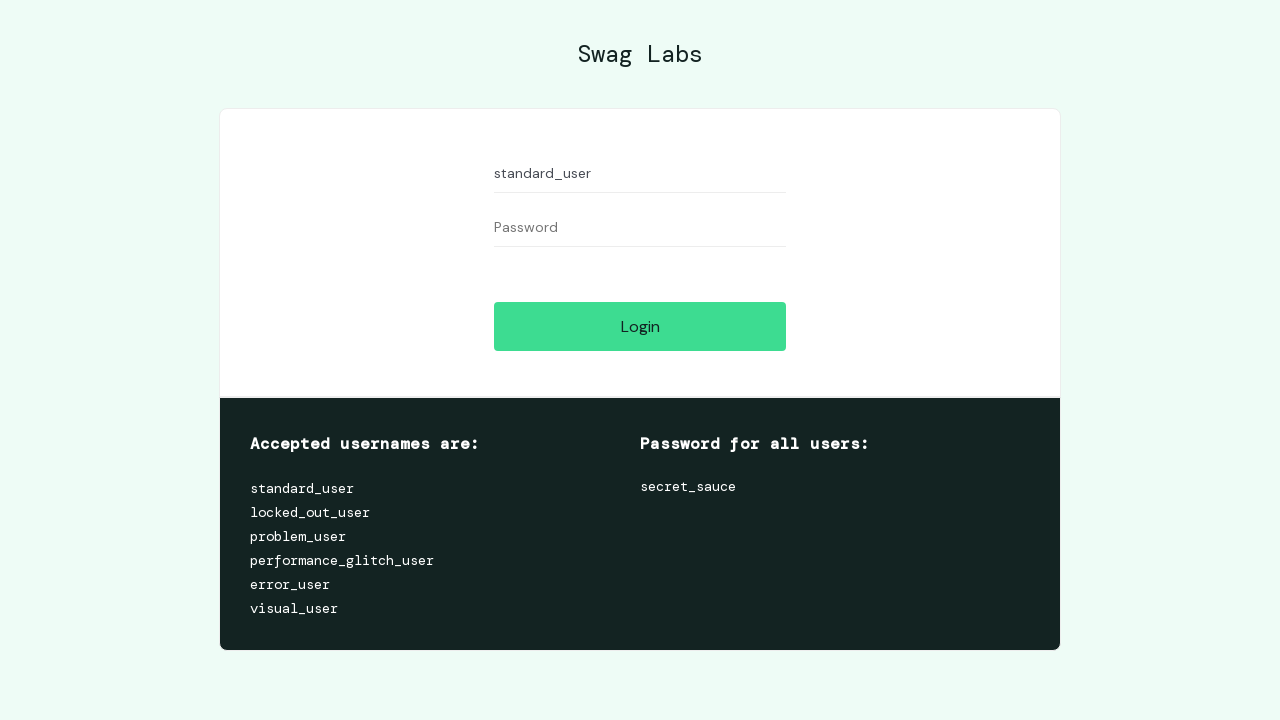

Filled password field with 'invalidpassword' on #password
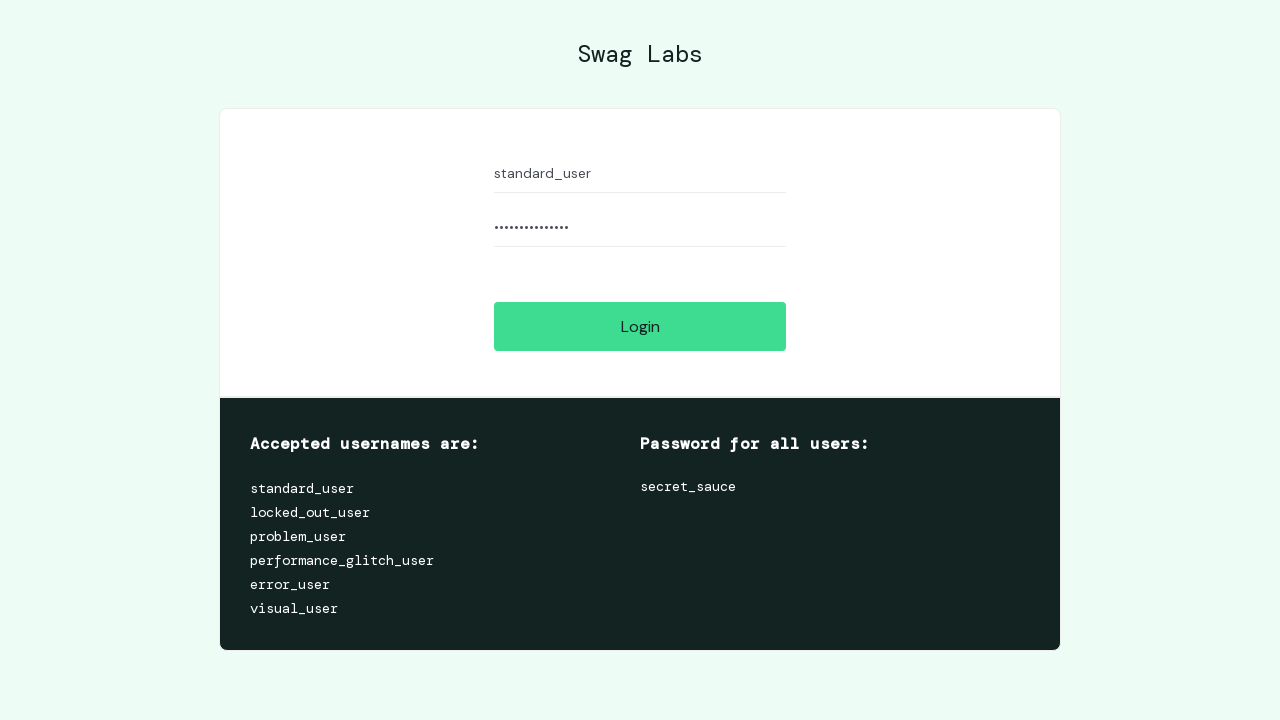

Clicked submit button to attempt login at (640, 326) on .submit-button
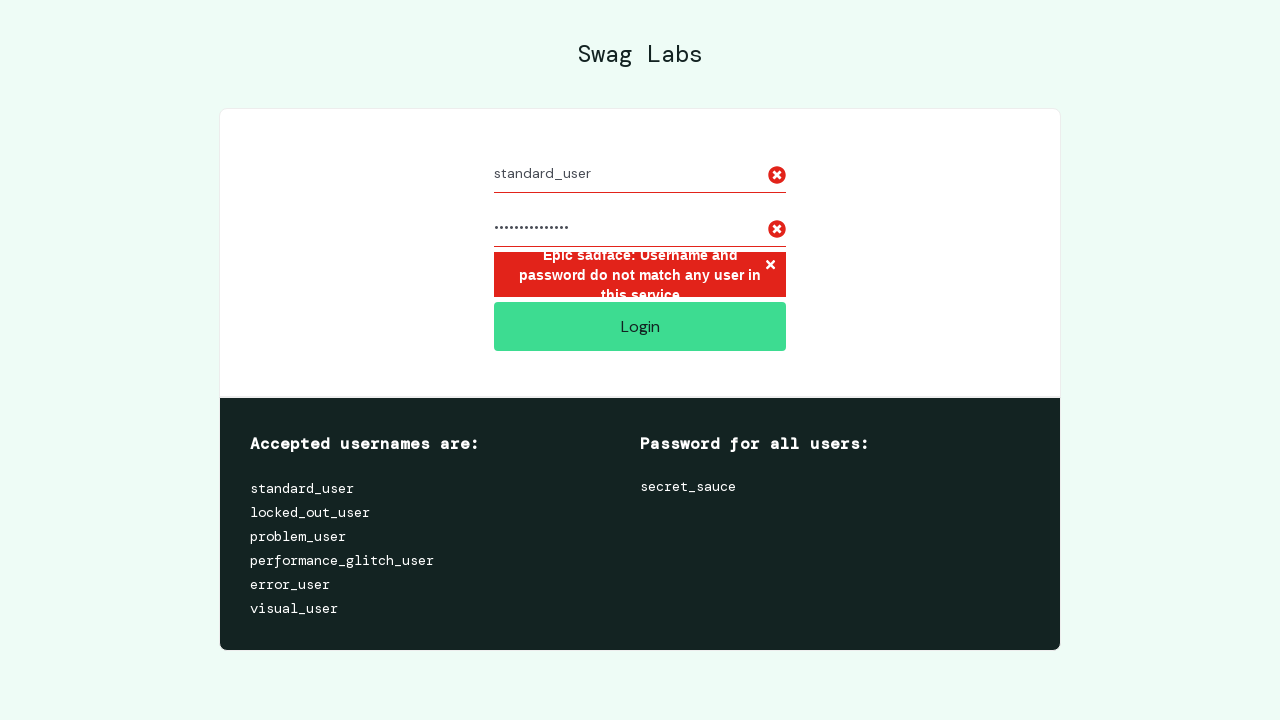

Error message element appeared on page
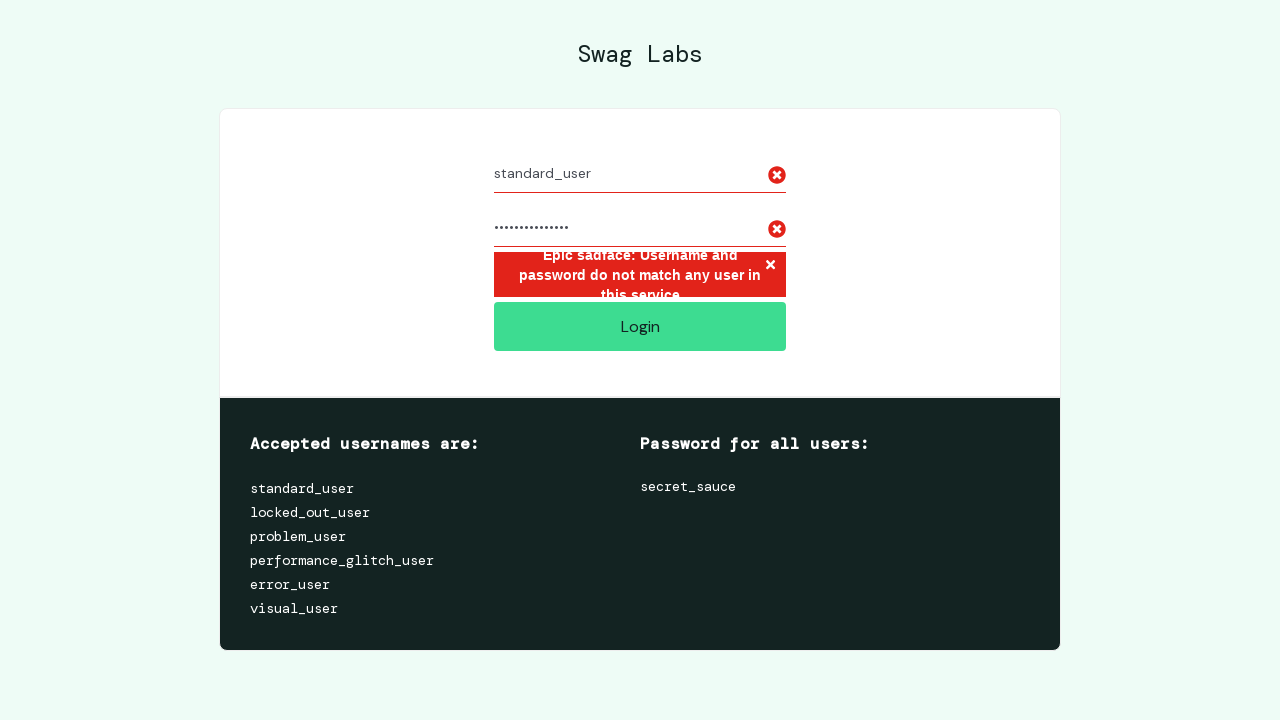

Retrieved error message text
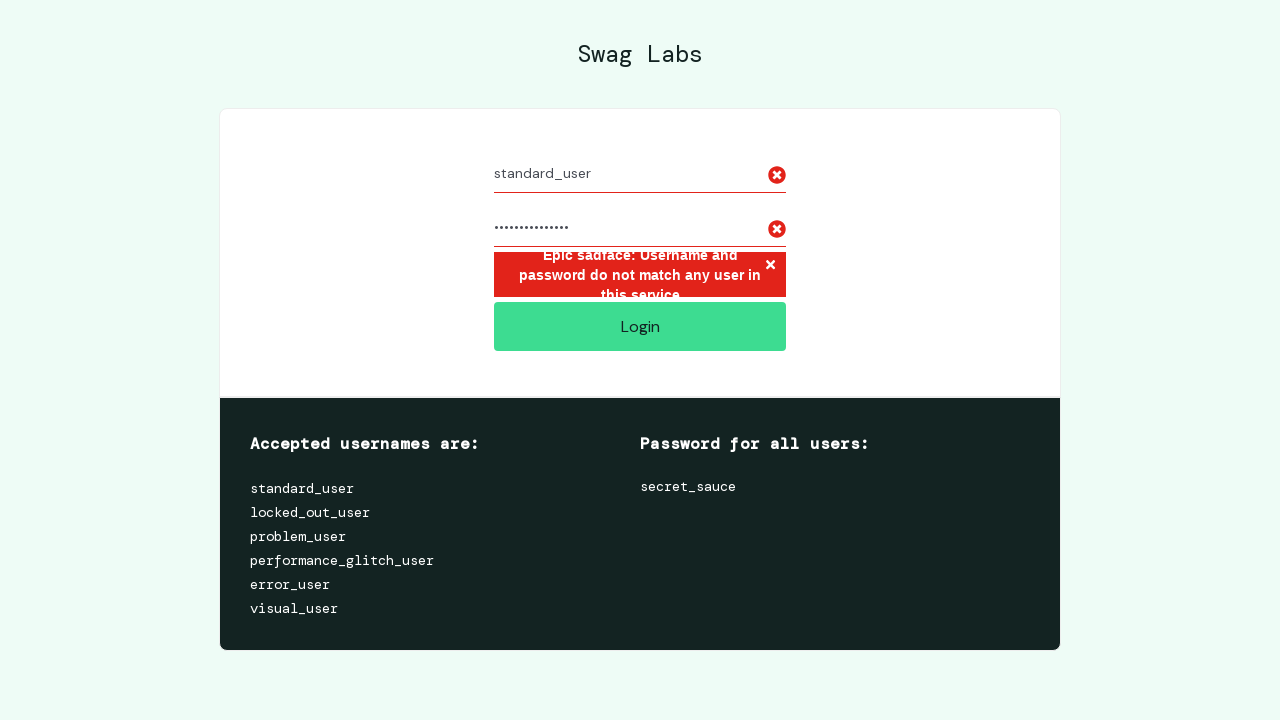

Verified error message matches expected text: 'Epic sadface: Username and password do not match any user in this service'
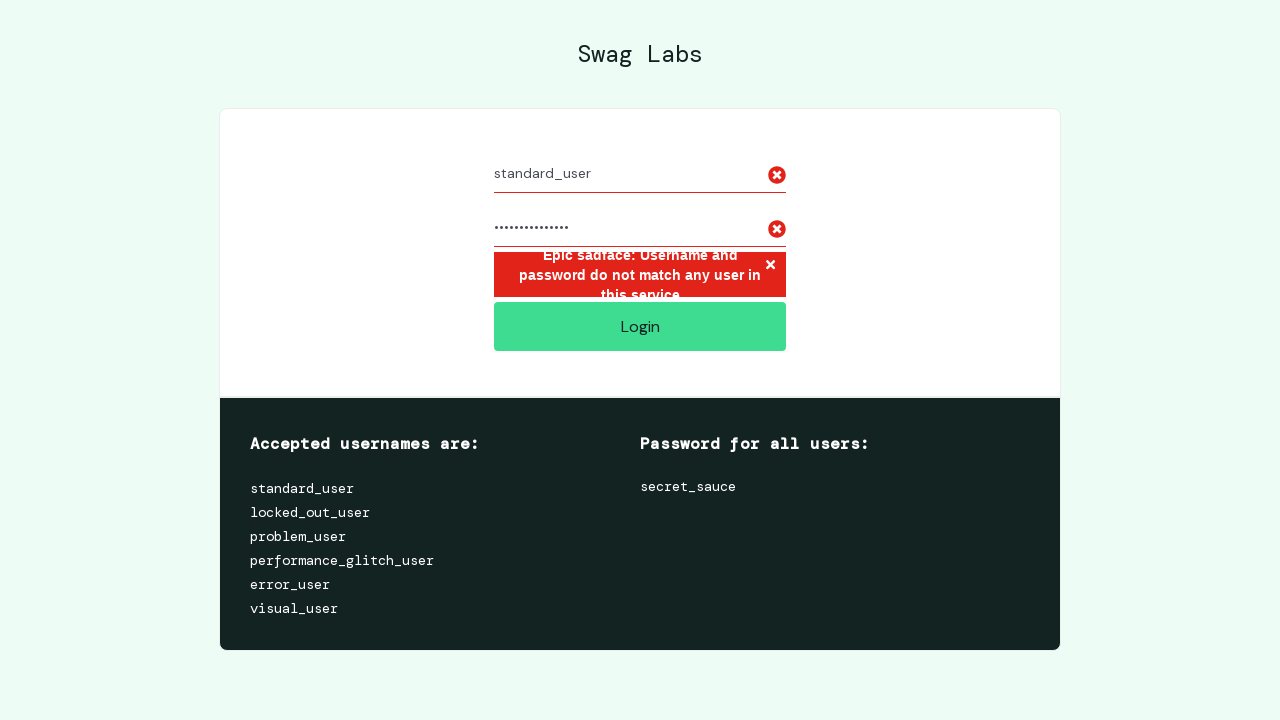

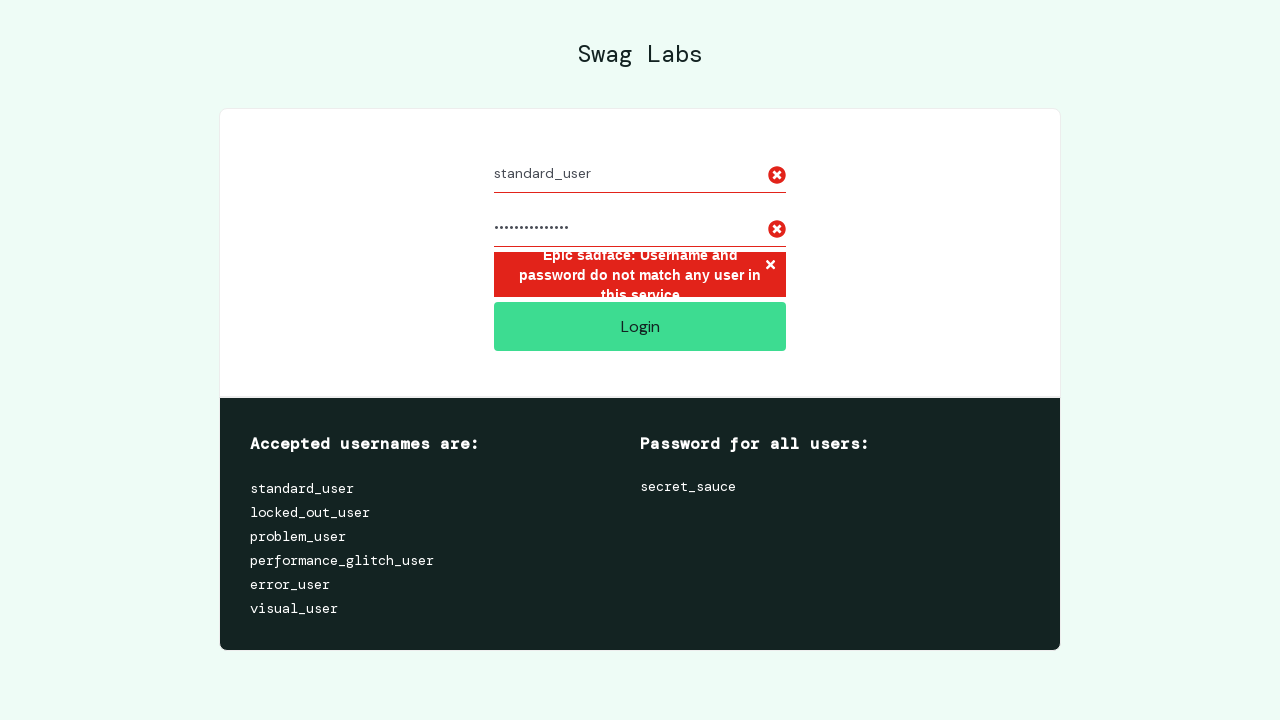